Tests that the video page loads correctly and does not display a 404 error

Starting URL: https://egundem.com/search/video

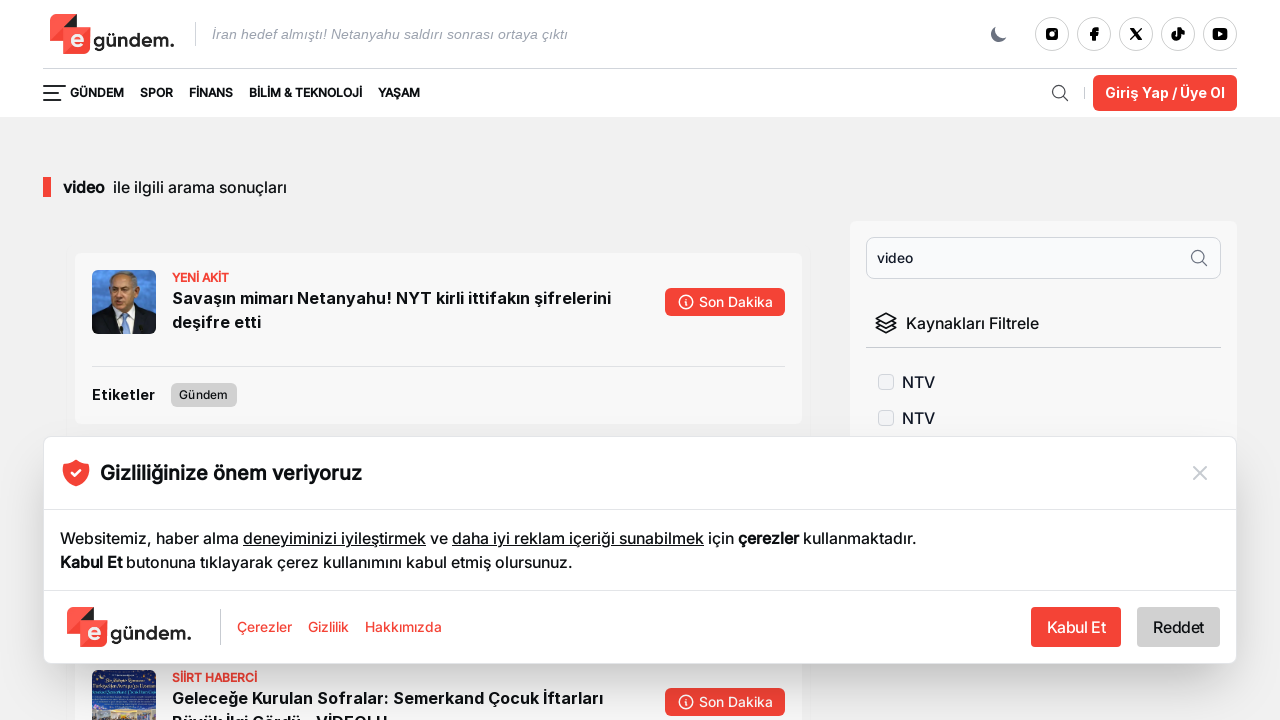

Page loaded with domcontentloaded state
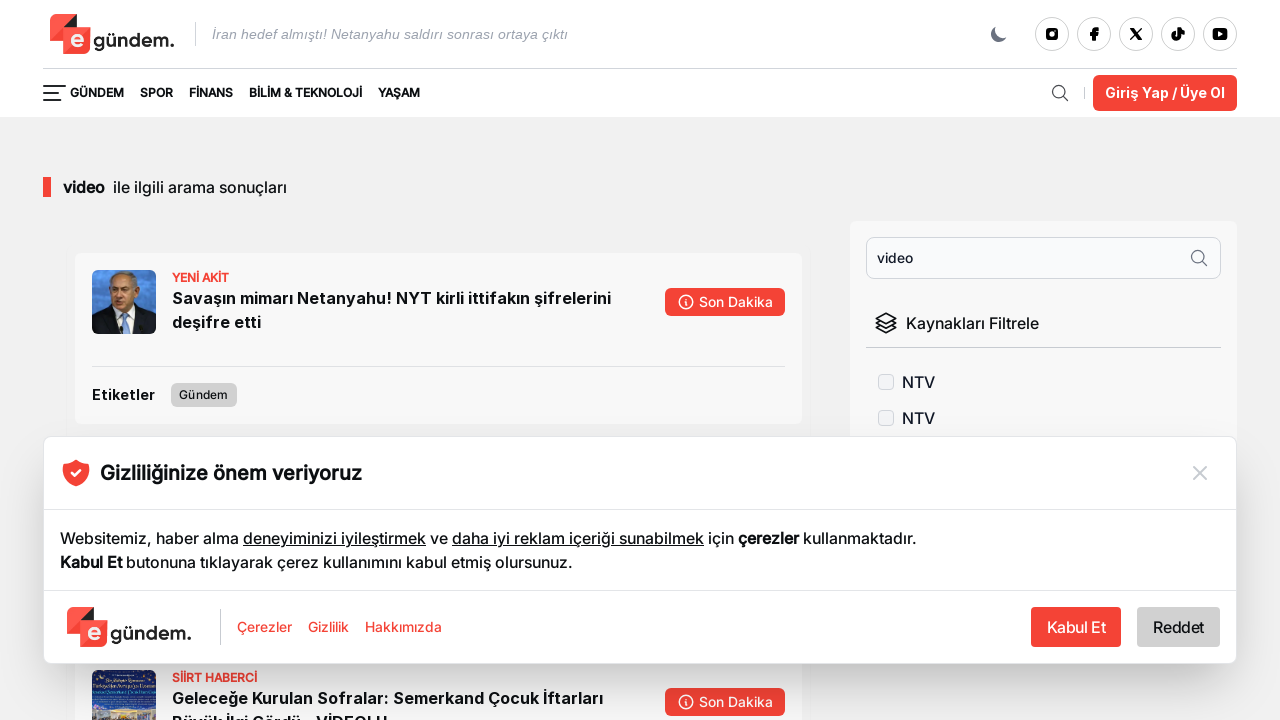

Located page headers (h1, h2 elements)
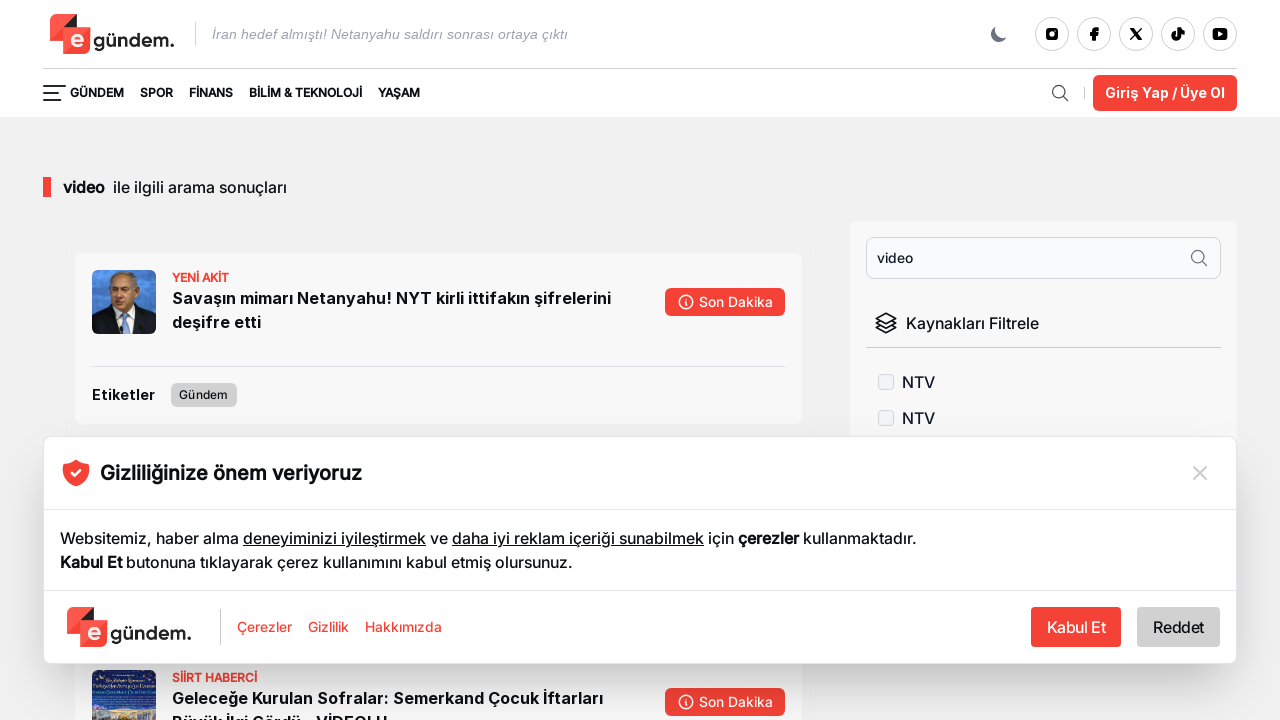

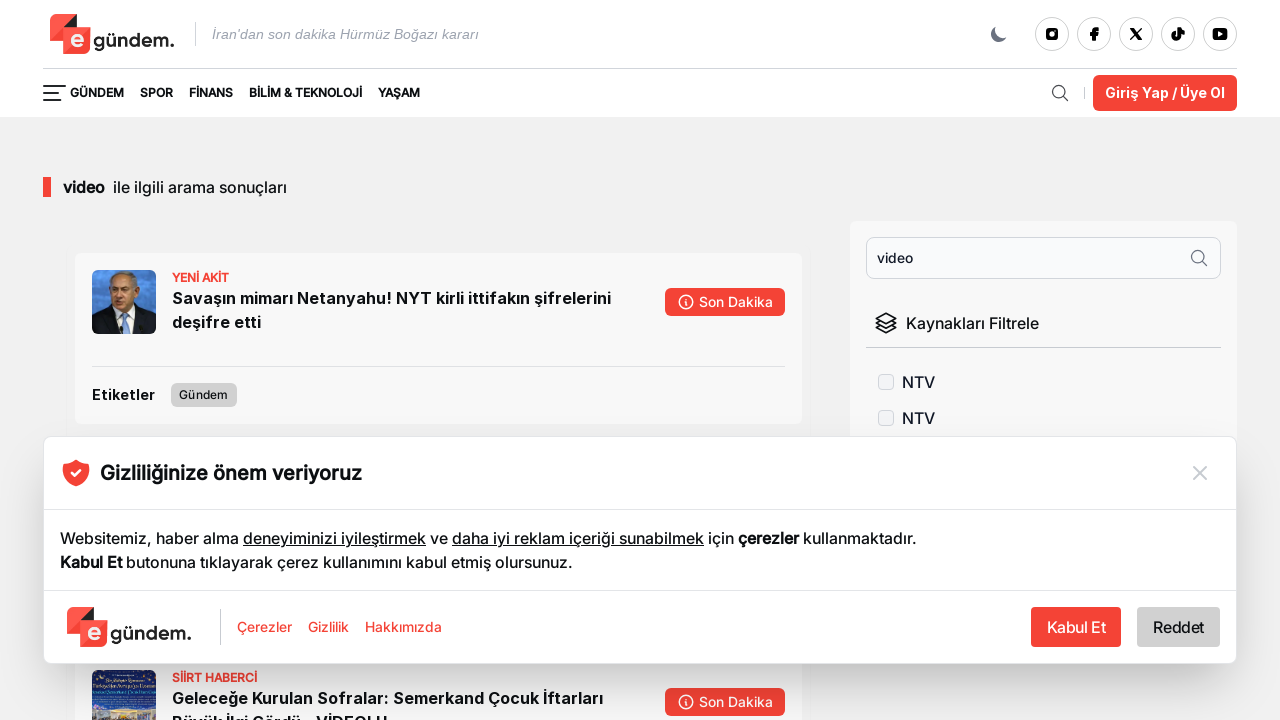